Tests right-click (context menu) functionality on a button element using mouse actions

Starting URL: http://swisnl.github.io/jQuery-contextMenu/demo.html

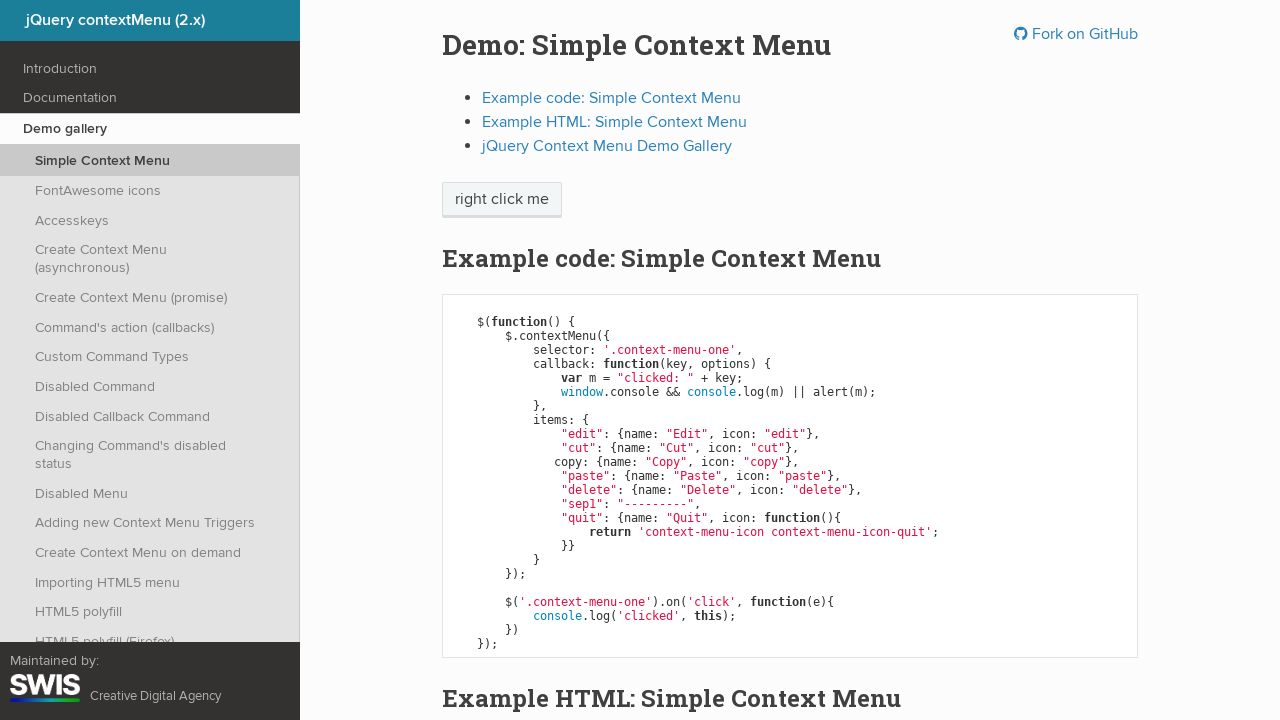

Context menu button is visible and ready
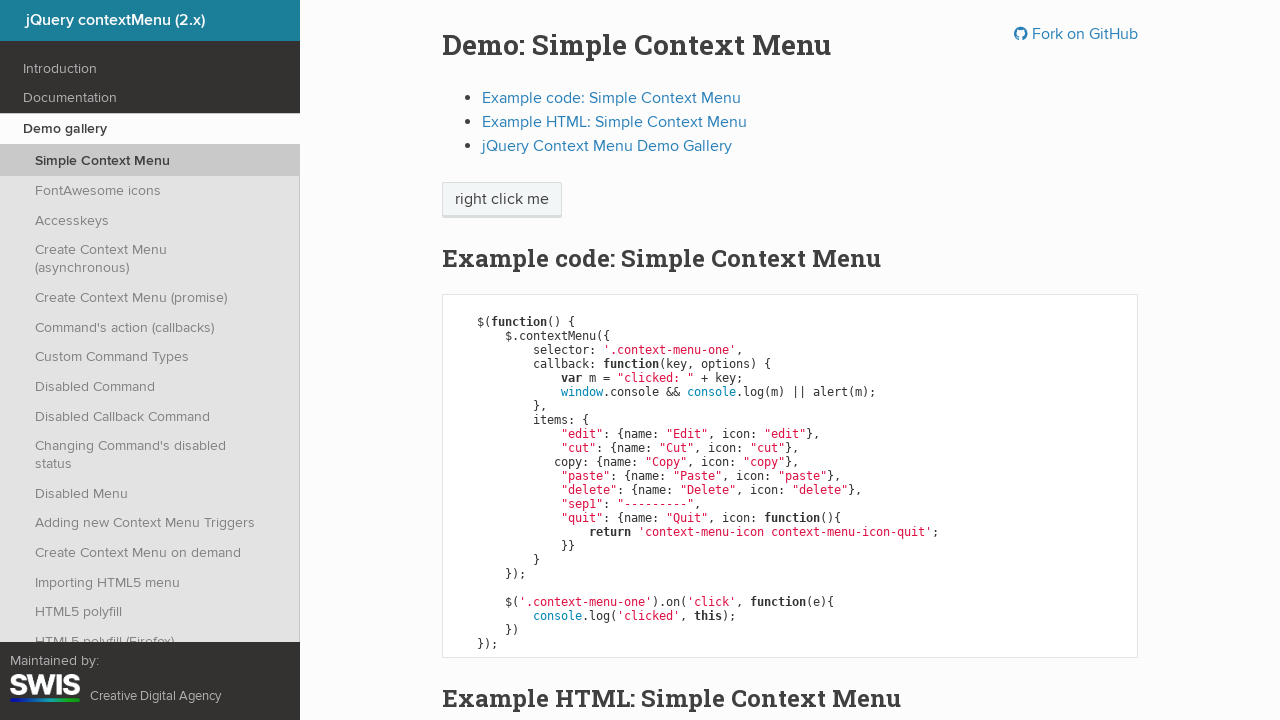

Right-clicked on the context menu button to open context menu at (502, 200) on xpath=//span[@class='context-menu-one btn btn-neutral']
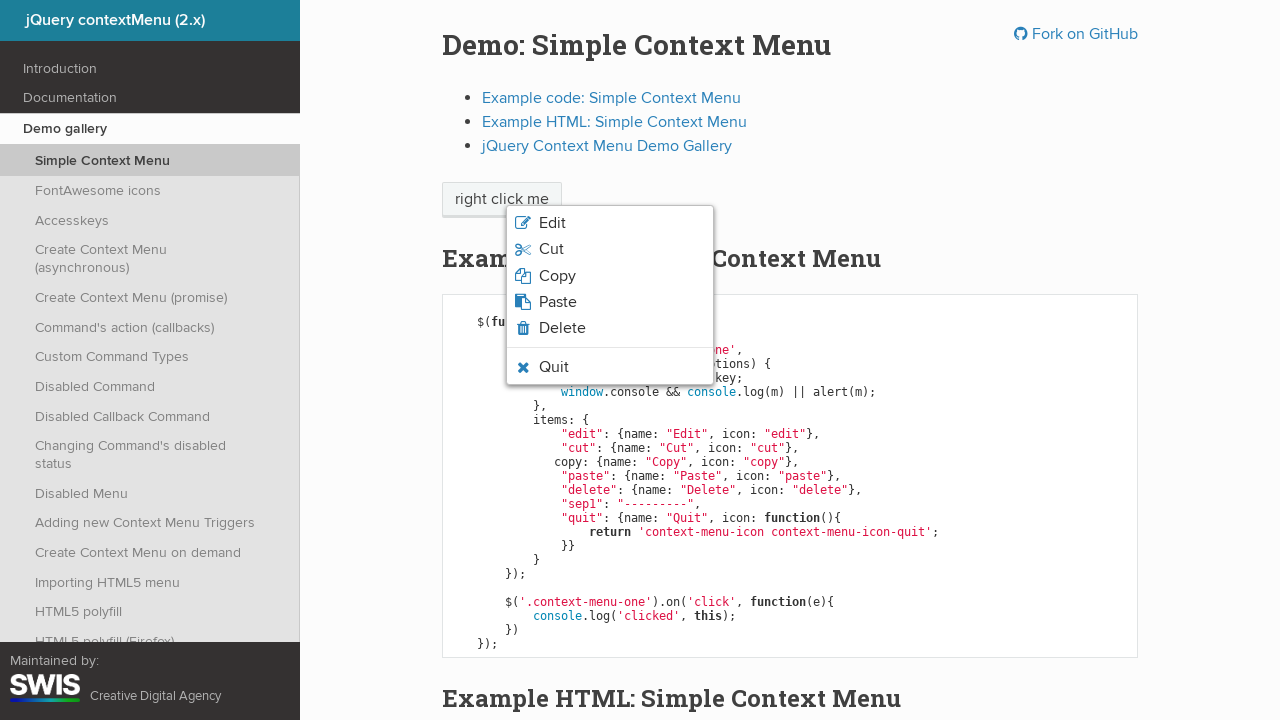

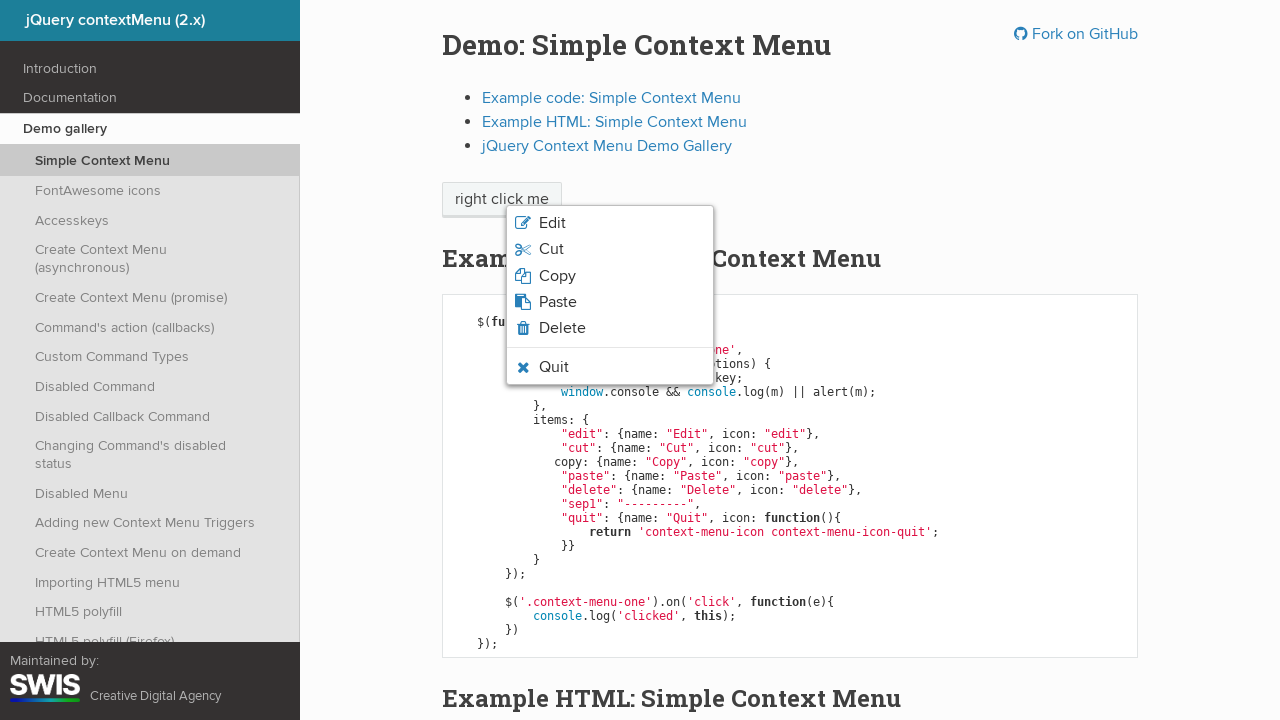